Tests the calculator demo app by entering 40 and 2 into input fields, clicking the Go button, and verifying the result equals 42

Starting URL: http://juliemr.github.io/protractor-demo/

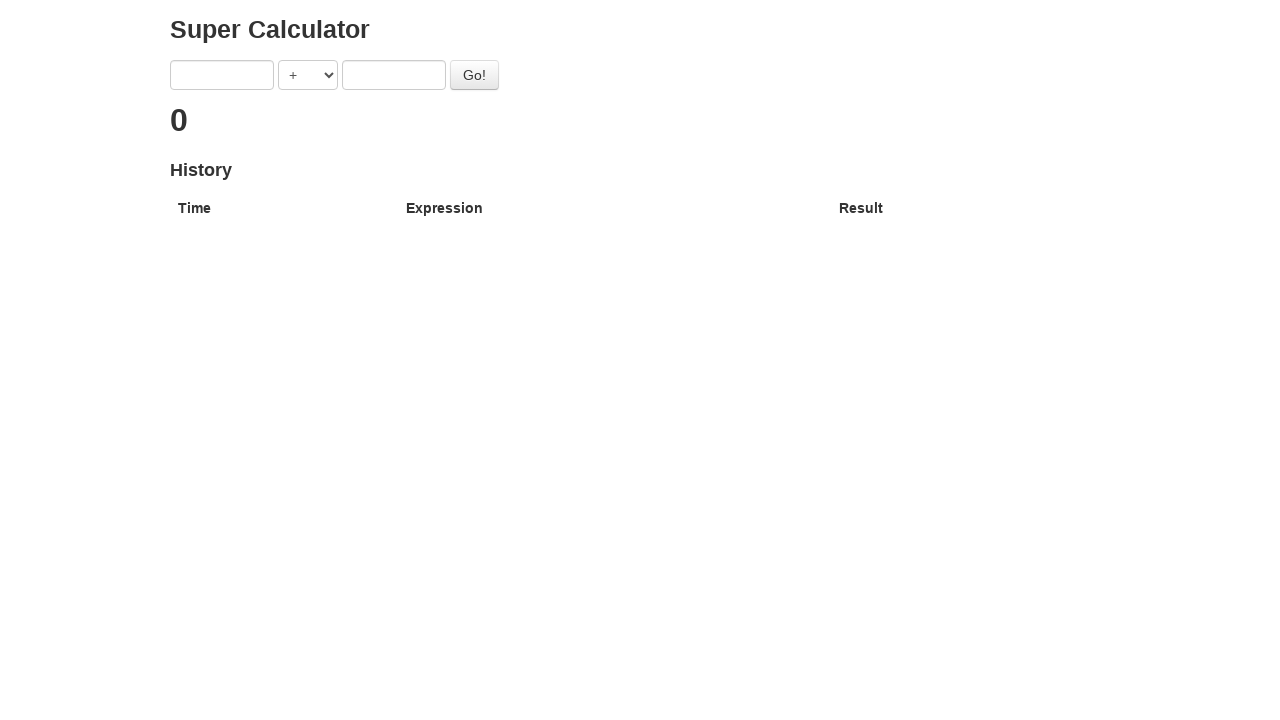

Entered 40 into first input field on input[ng-model='first']
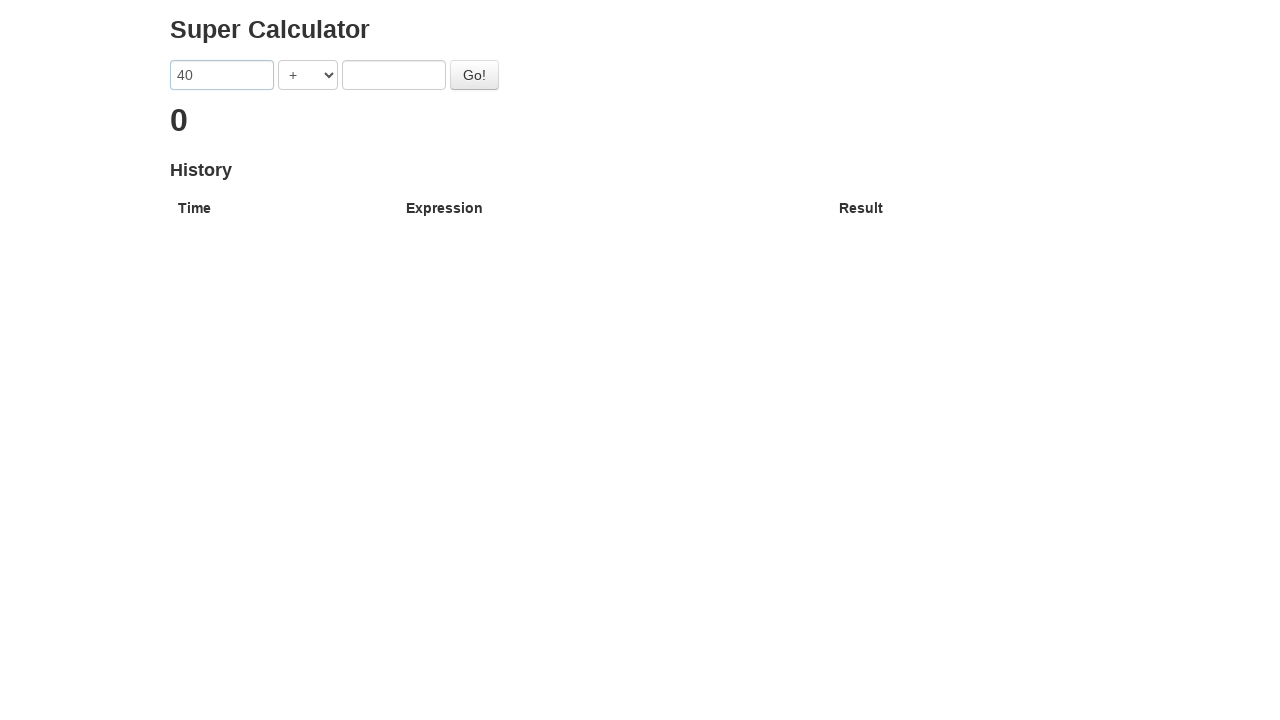

Entered 2 into second input field on input[ng-model='second']
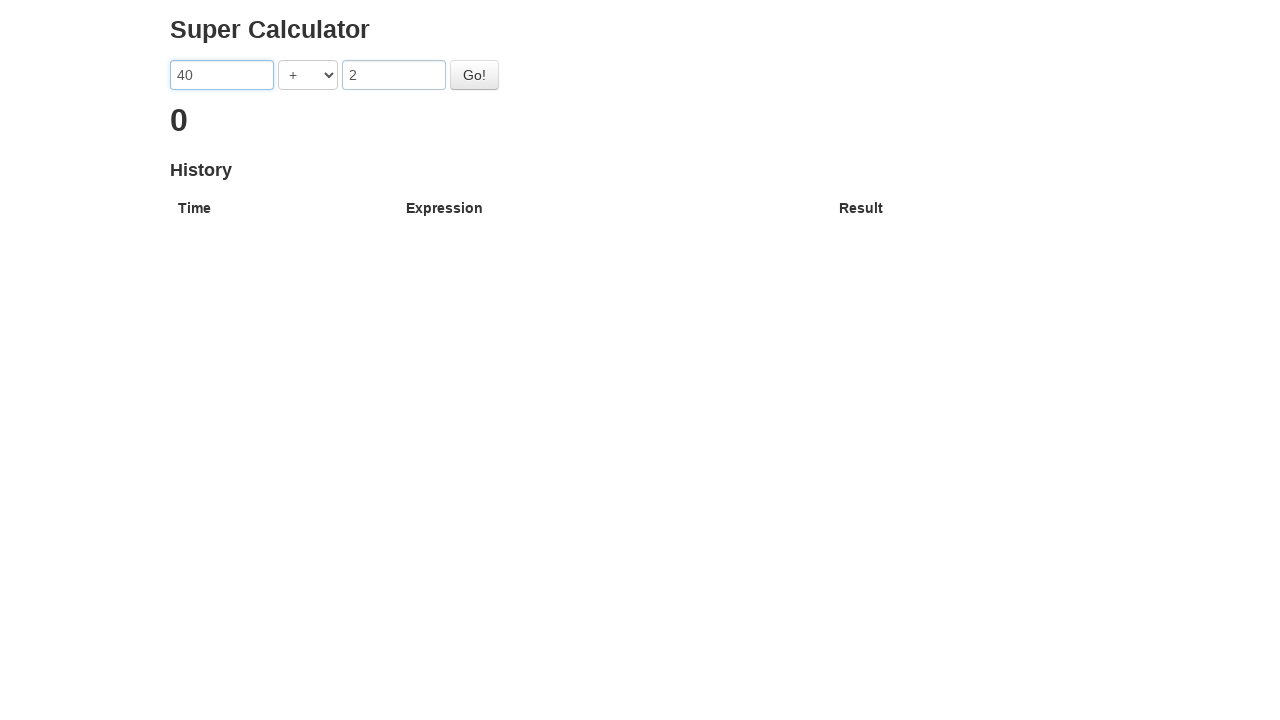

Clicked the Go button to calculate result at (474, 75) on #gobutton
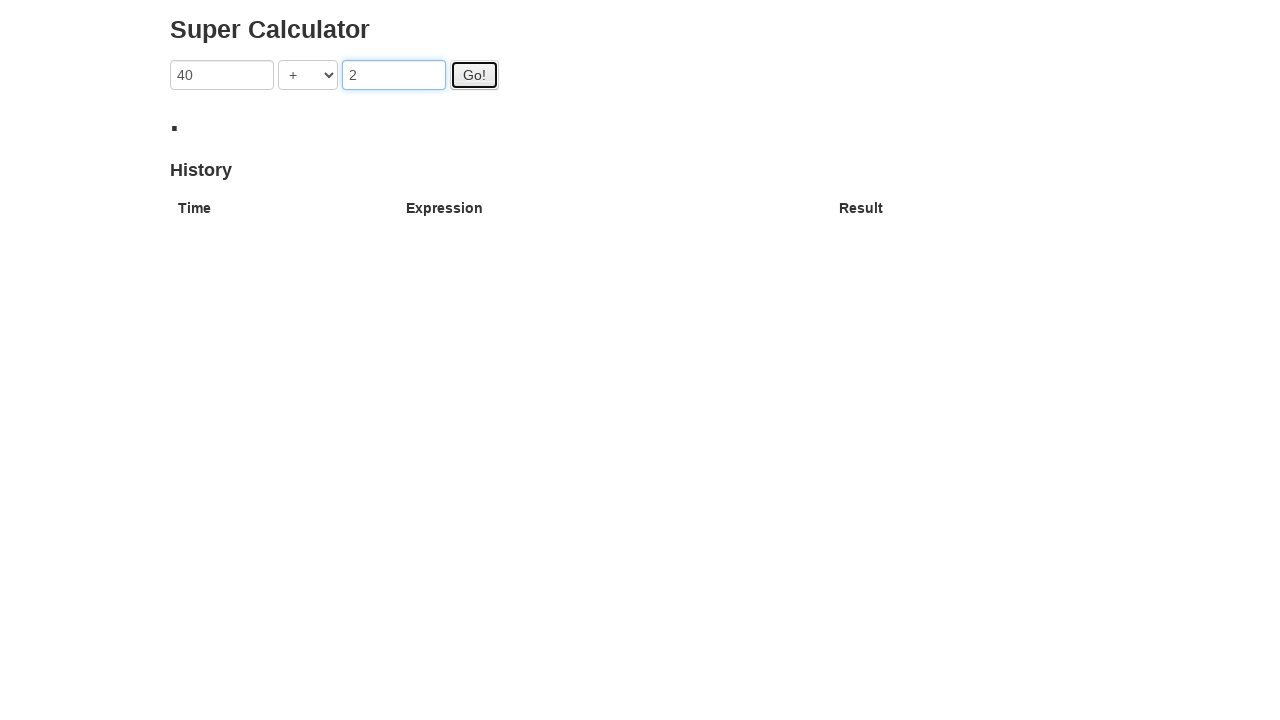

Result element loaded and verified to equal 42
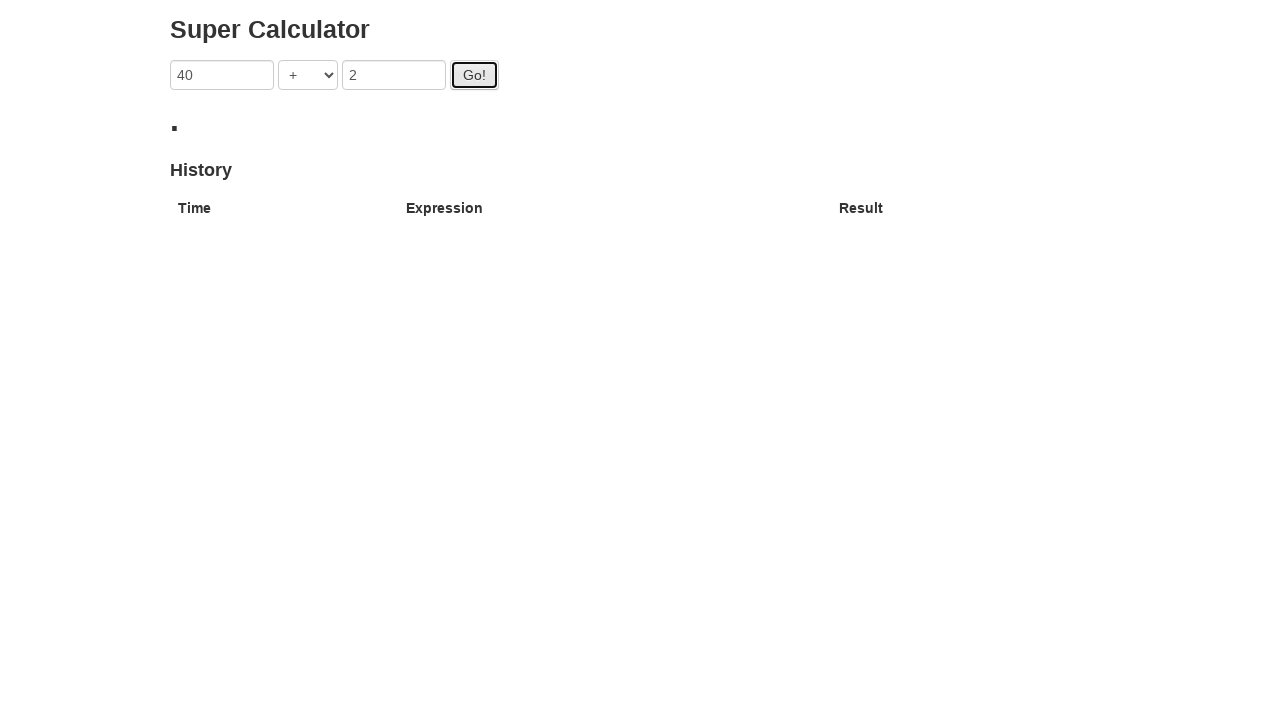

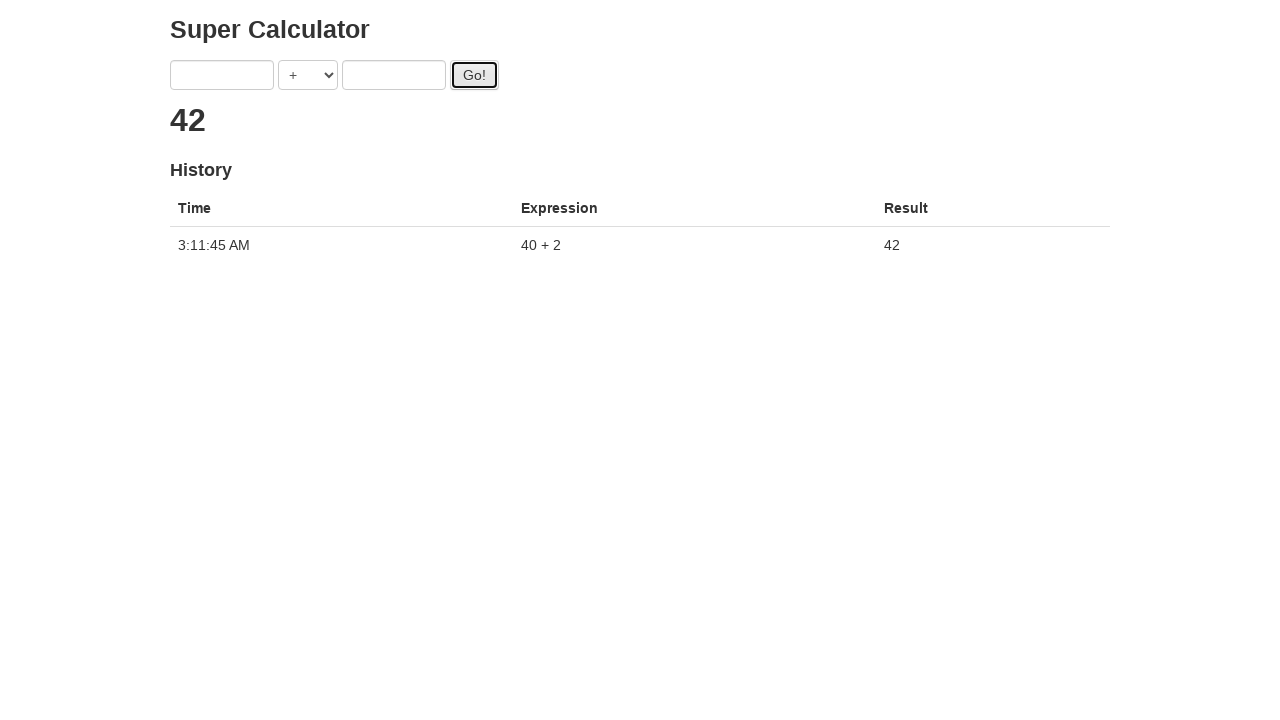